Tests various mouse interactions including hover, click, double-click, and drag-and-drop operations on a test automation practice website

Starting URL: https://testautomationpractice.blogspot.com/

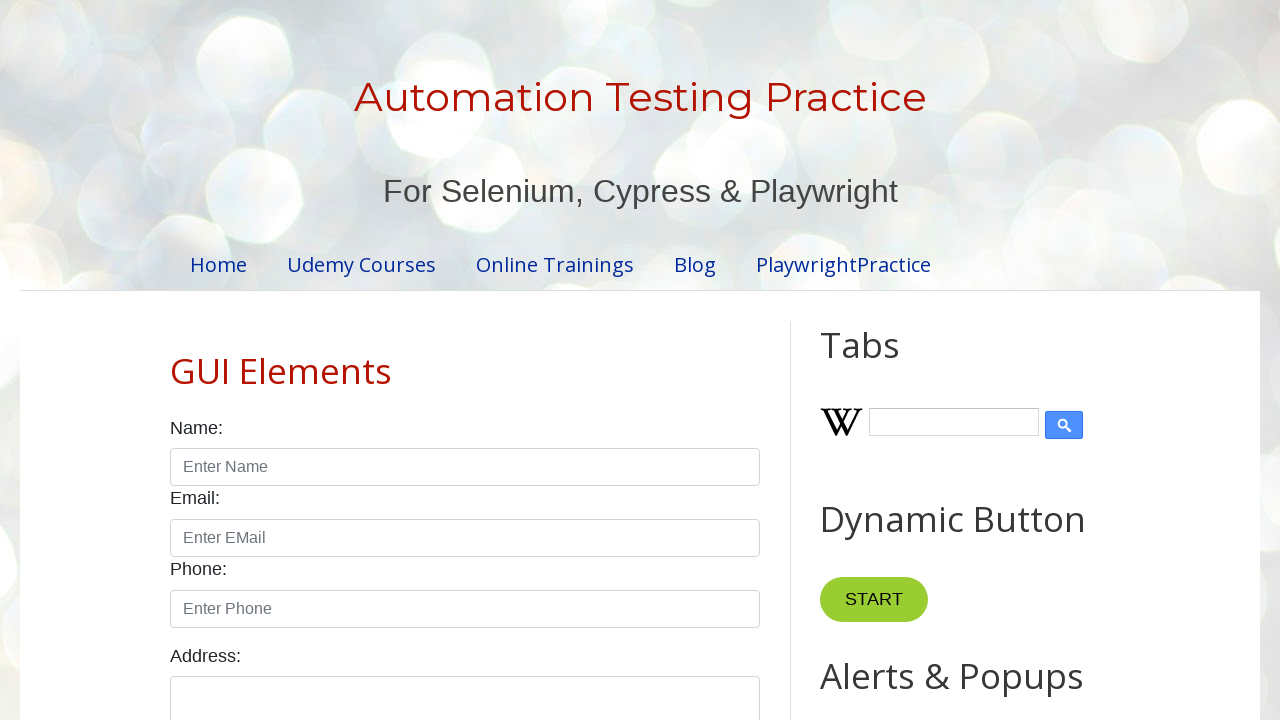

Scrolled to field2 text field
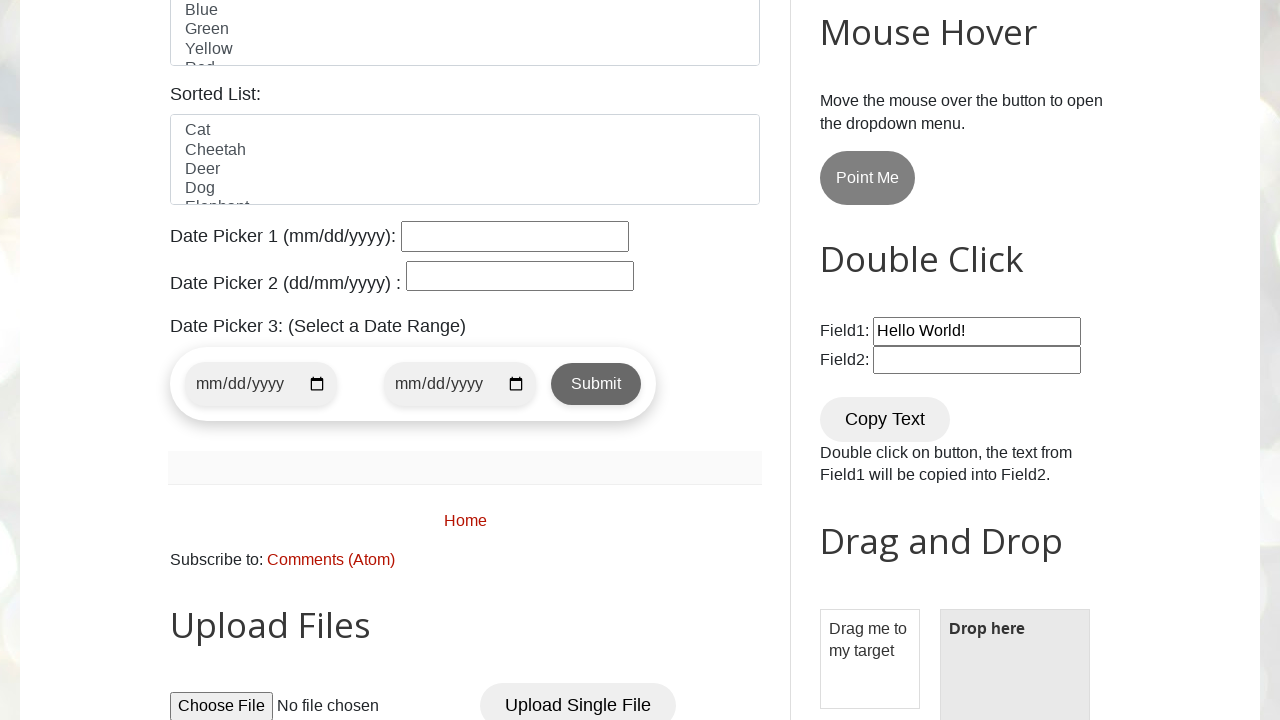

Hovered over the 'Point Me' button at (868, 178) on xpath=//button[contains(text(),'Point Me')]
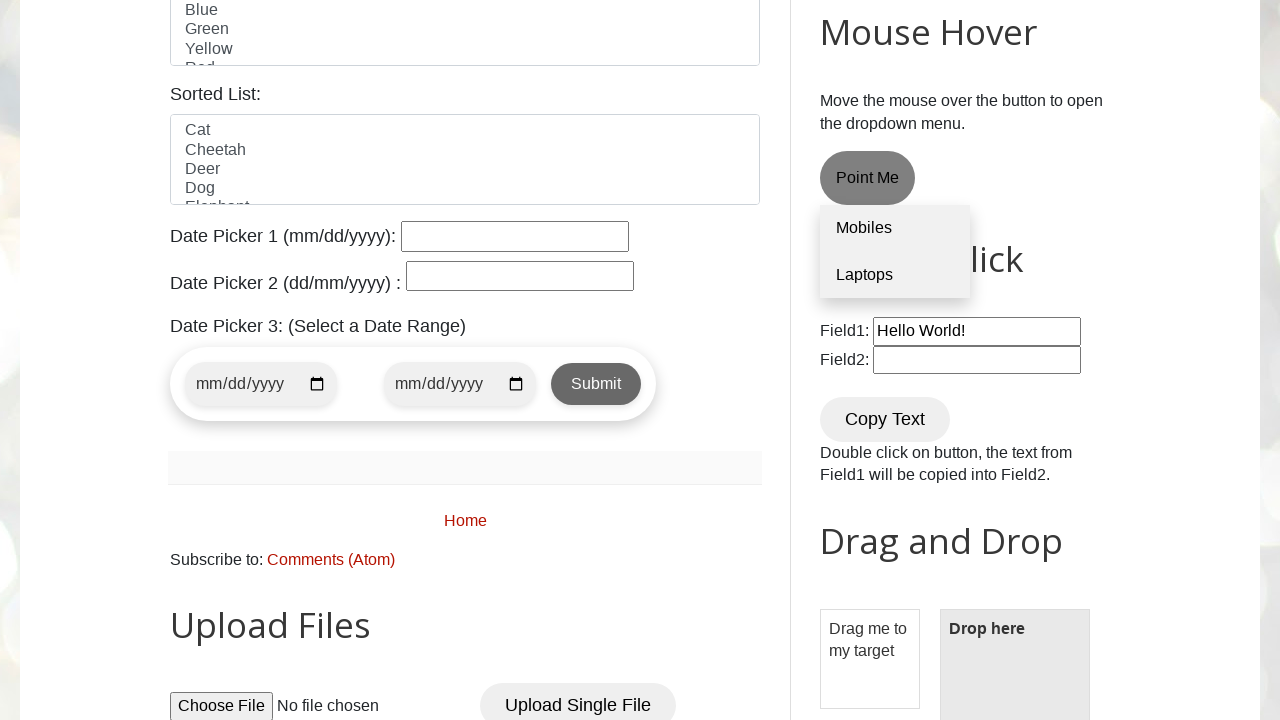

Clicked on 'Laptops' link at (895, 275) on text=Laptops
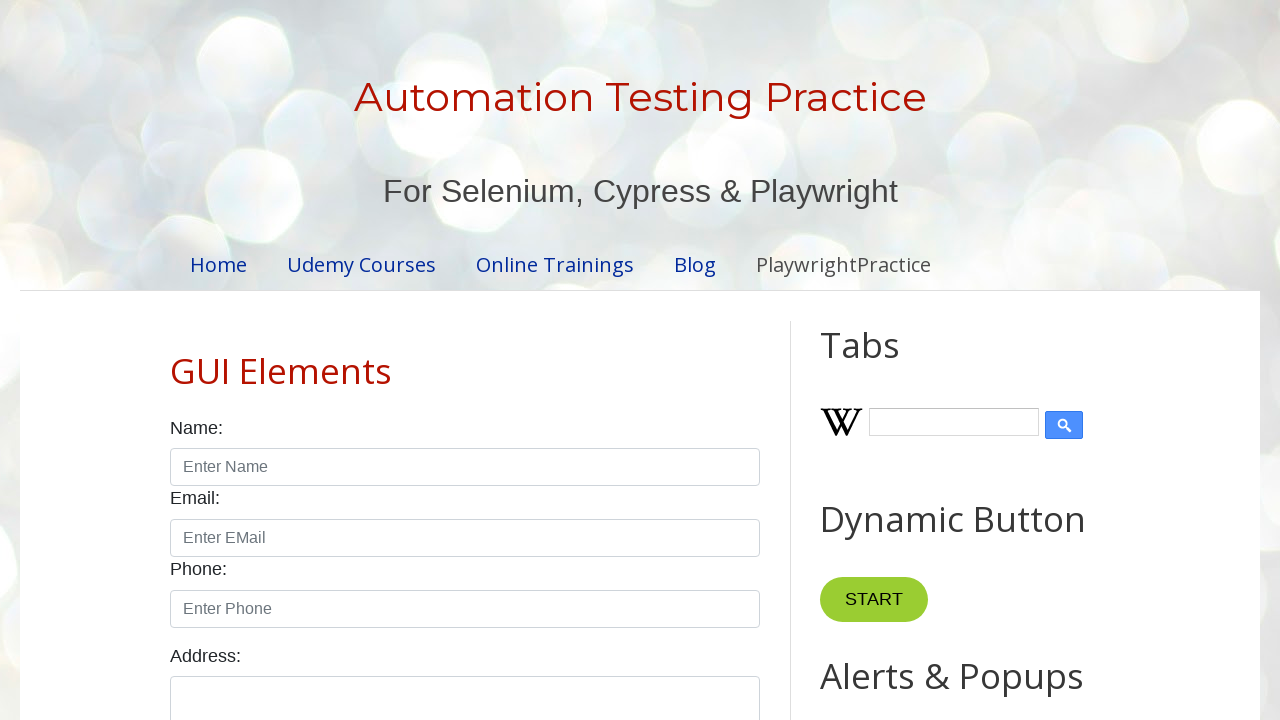

Double-clicked the 'Copy Text' button at (885, 360) on xpath=//button[contains(text(),'Copy Text')]
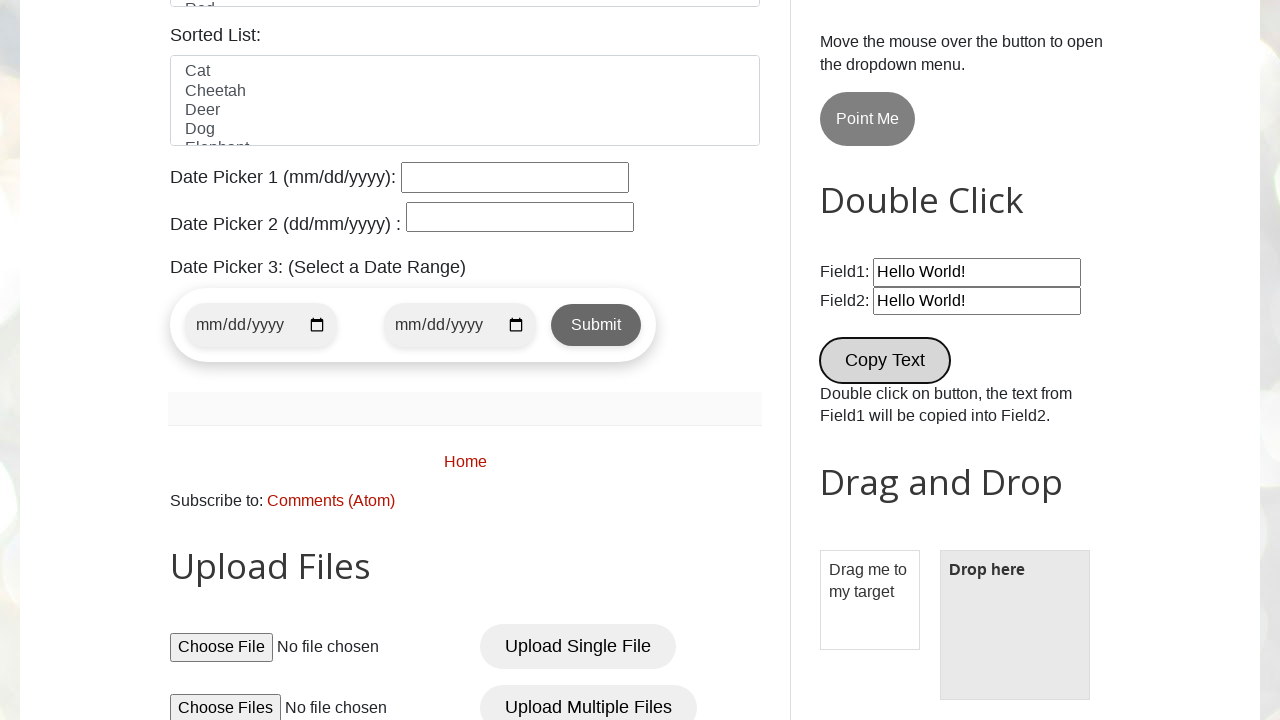

Scrolled to slider section
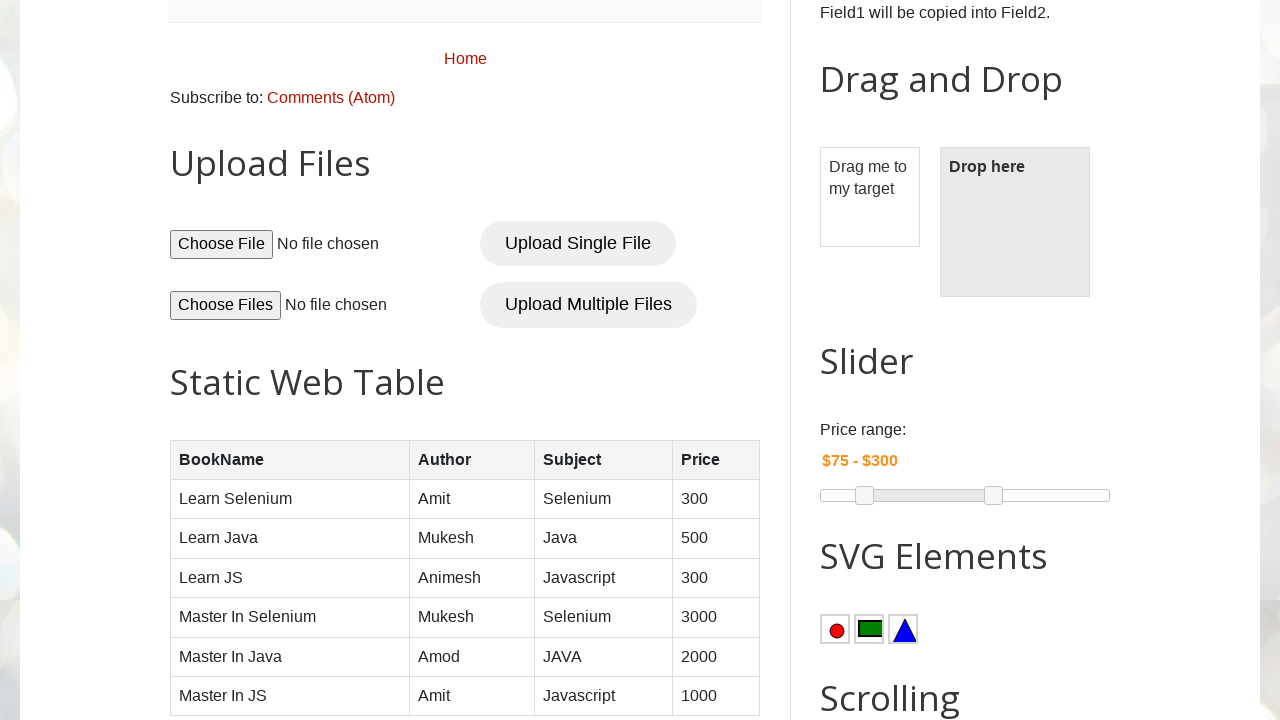

Performed drag and drop operation from draggable to droppable element at (1015, 167)
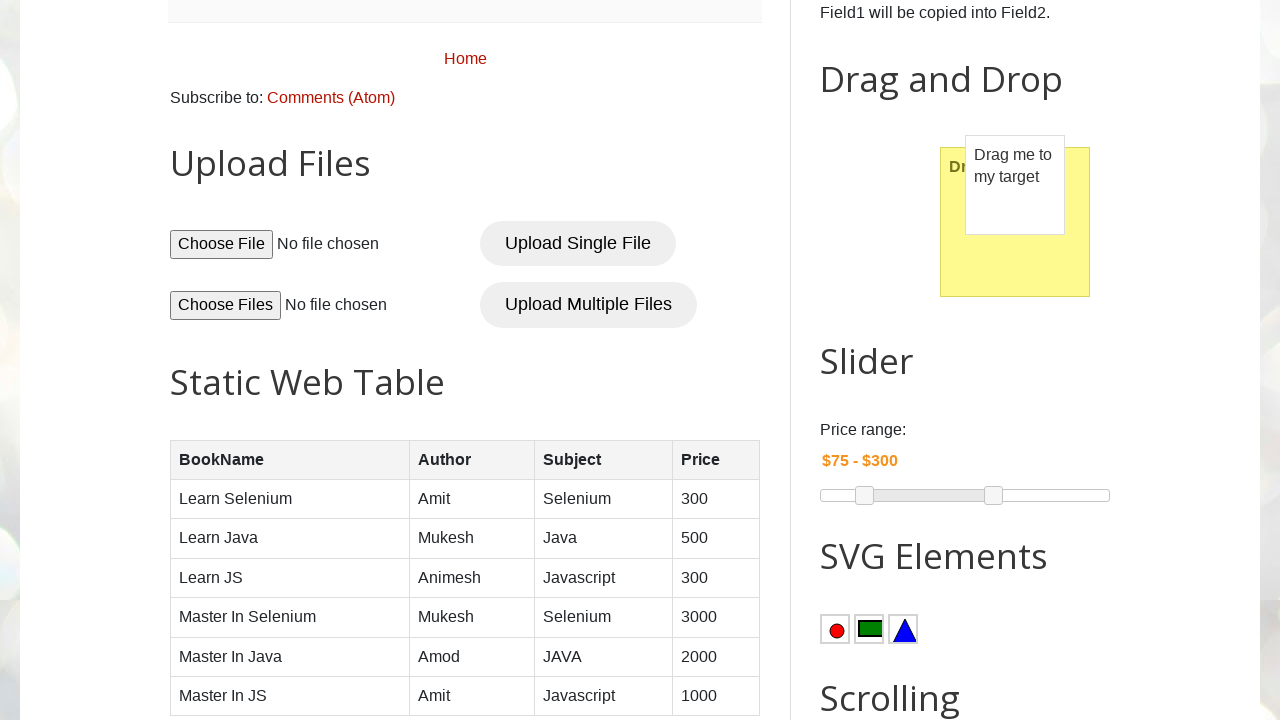

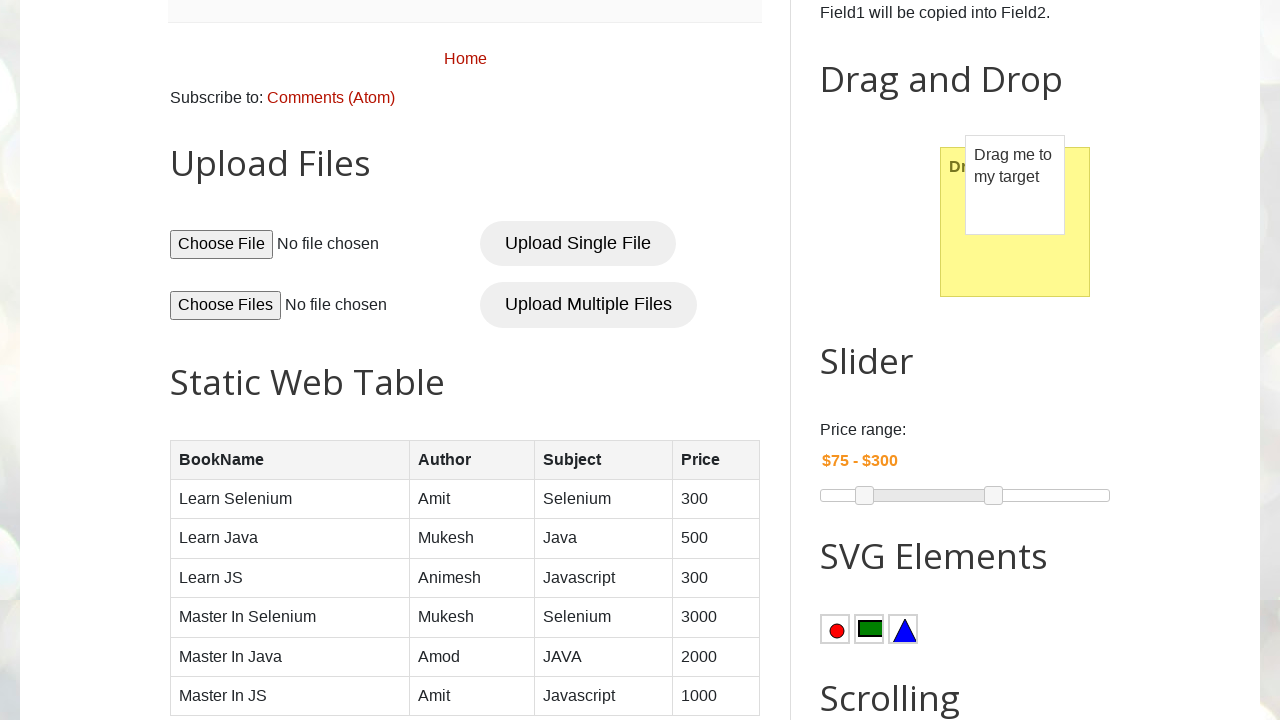